Fills out a text box form with name, email, current address, and permanent address fields, then submits the form

Starting URL: https://demoqa.com/text-box

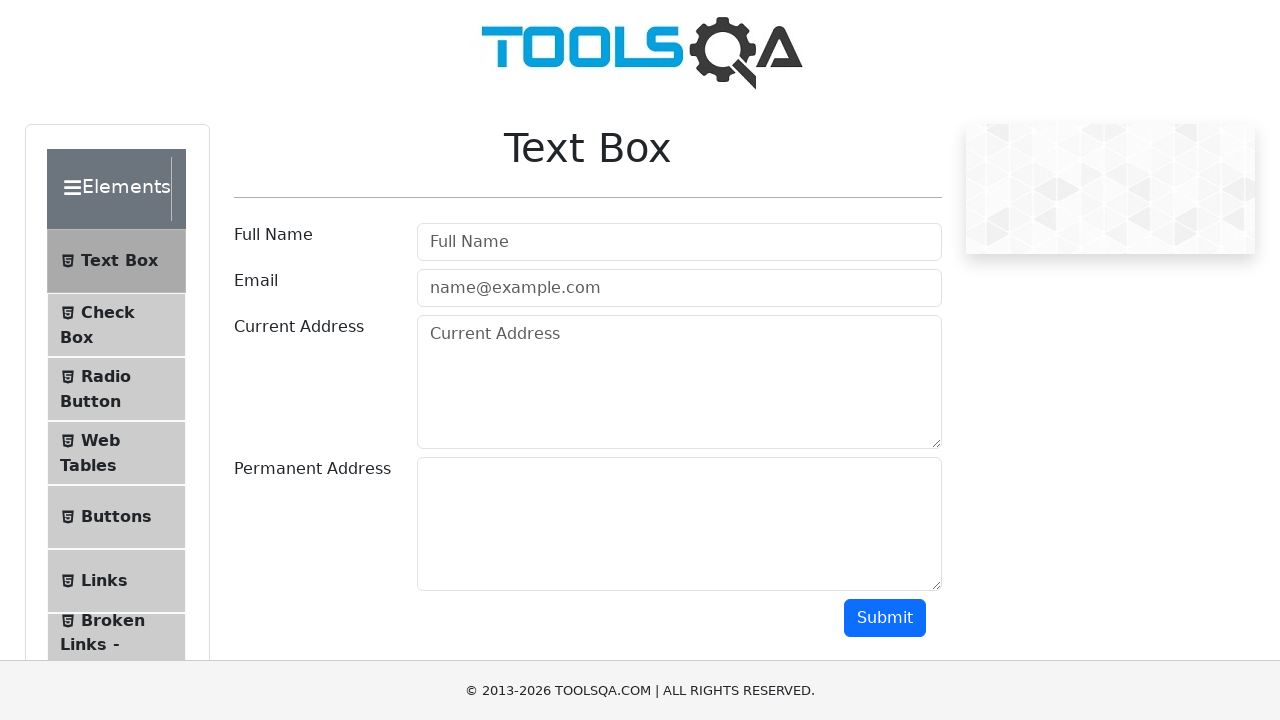

Filled name field with 'Reday' on .form-control >> nth=0
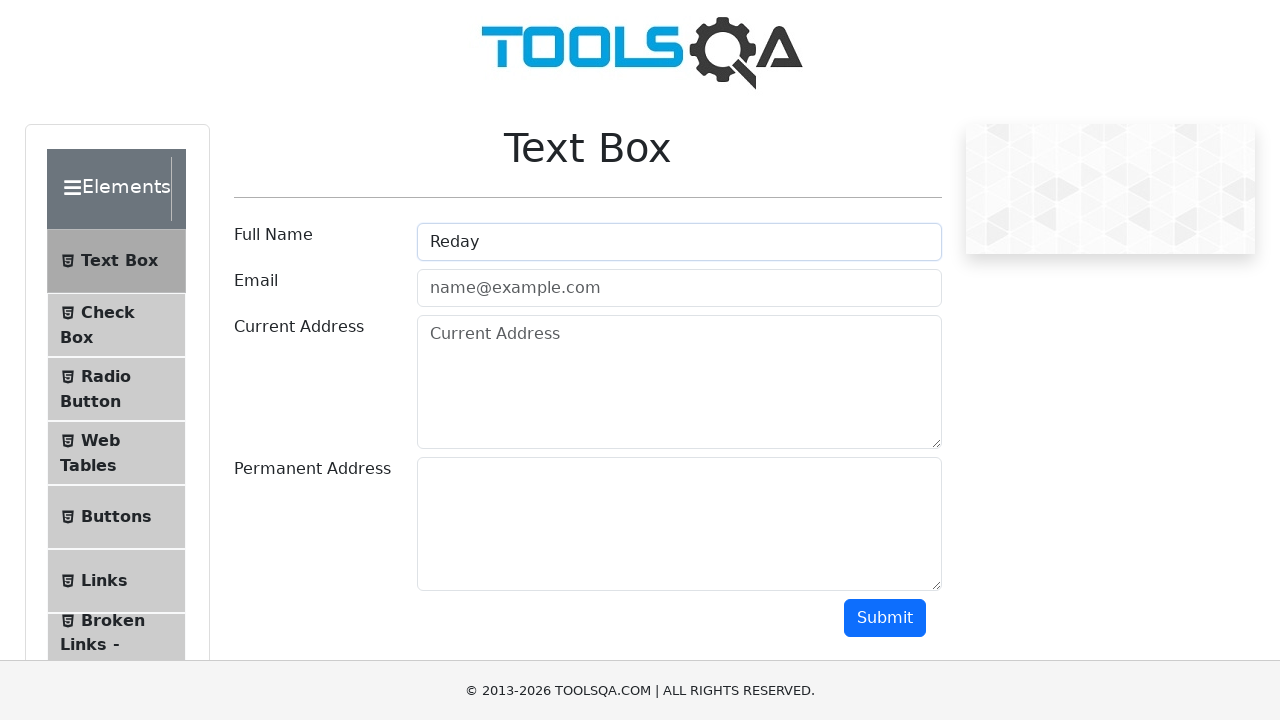

Filled email field with 'reday@gmail.com' on .form-control >> nth=1
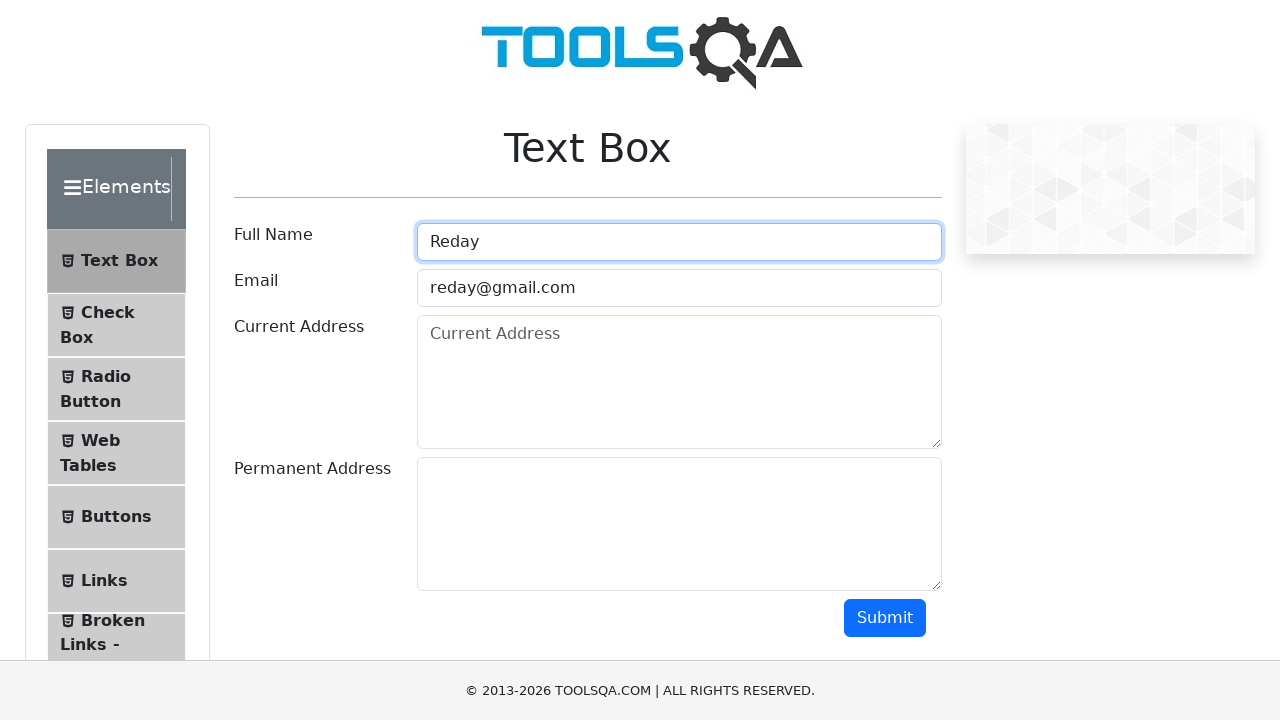

Filled current address field with 'Dhaka' on .form-control >> nth=2
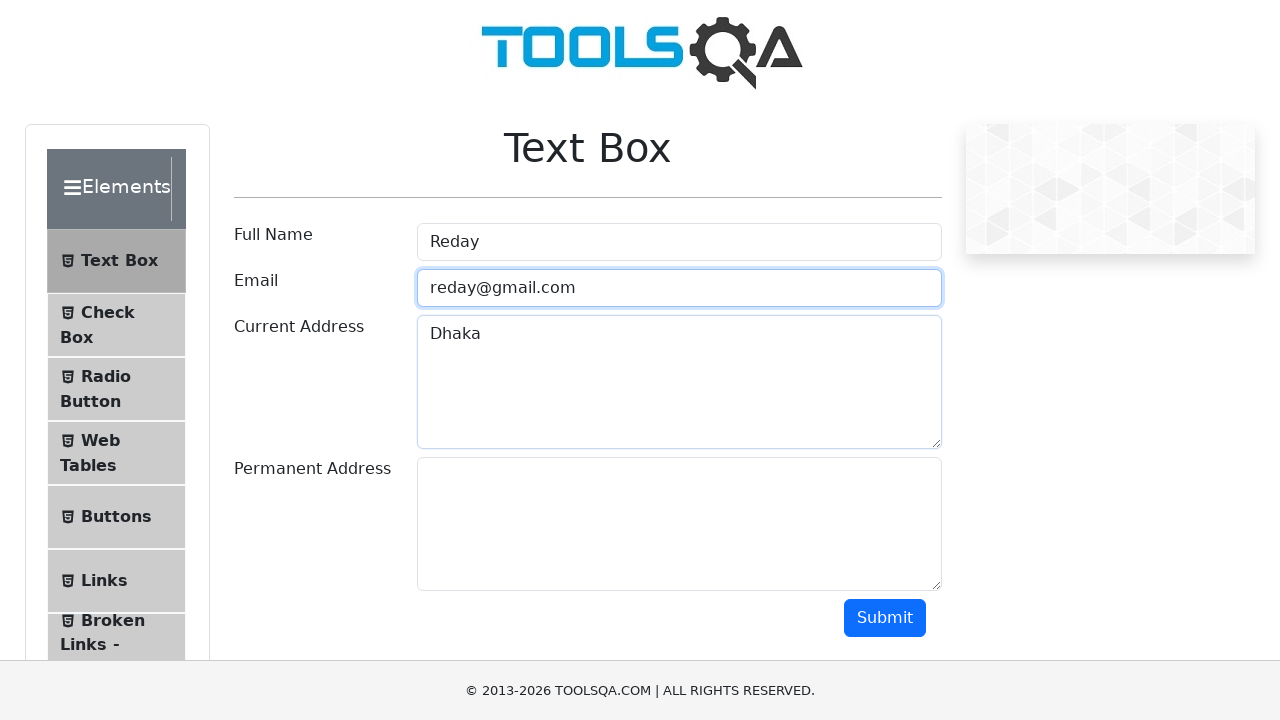

Filled permanent address field with 'Pabna' on .form-control >> nth=3
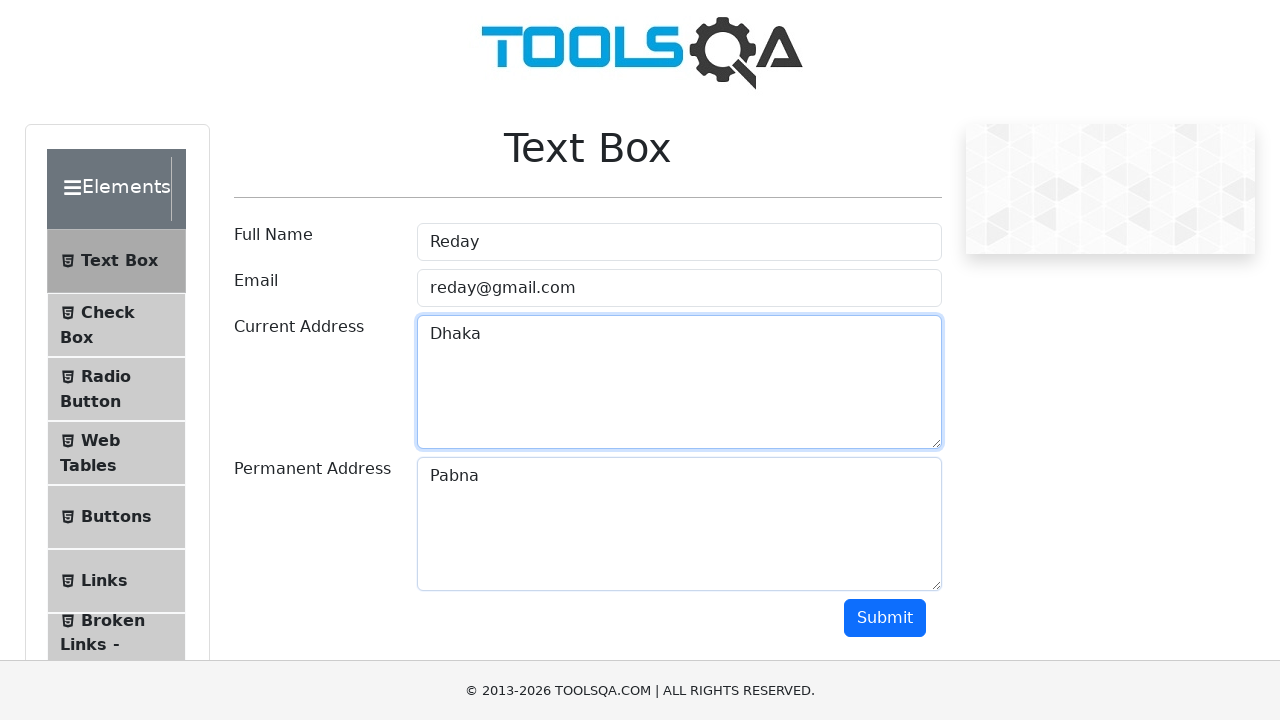

Scrolled down 500px to reveal submit button
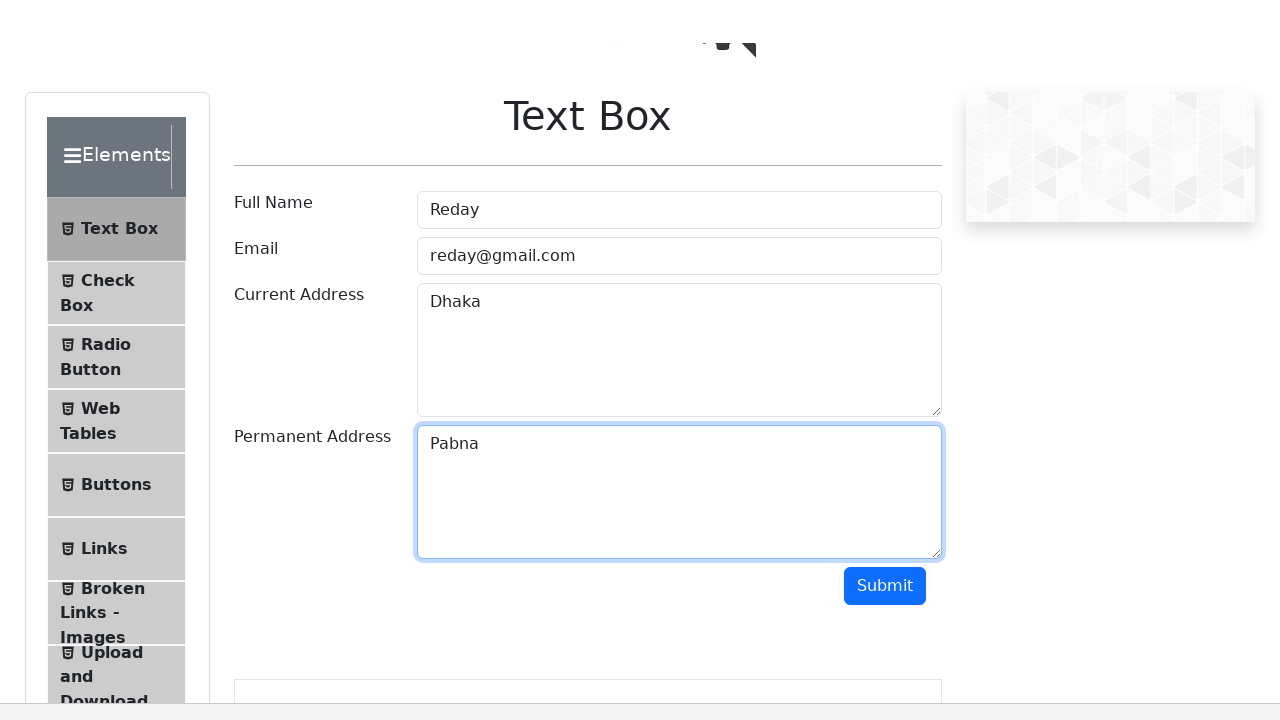

Clicked submit button to submit the form at (885, 118) on button >> nth=1
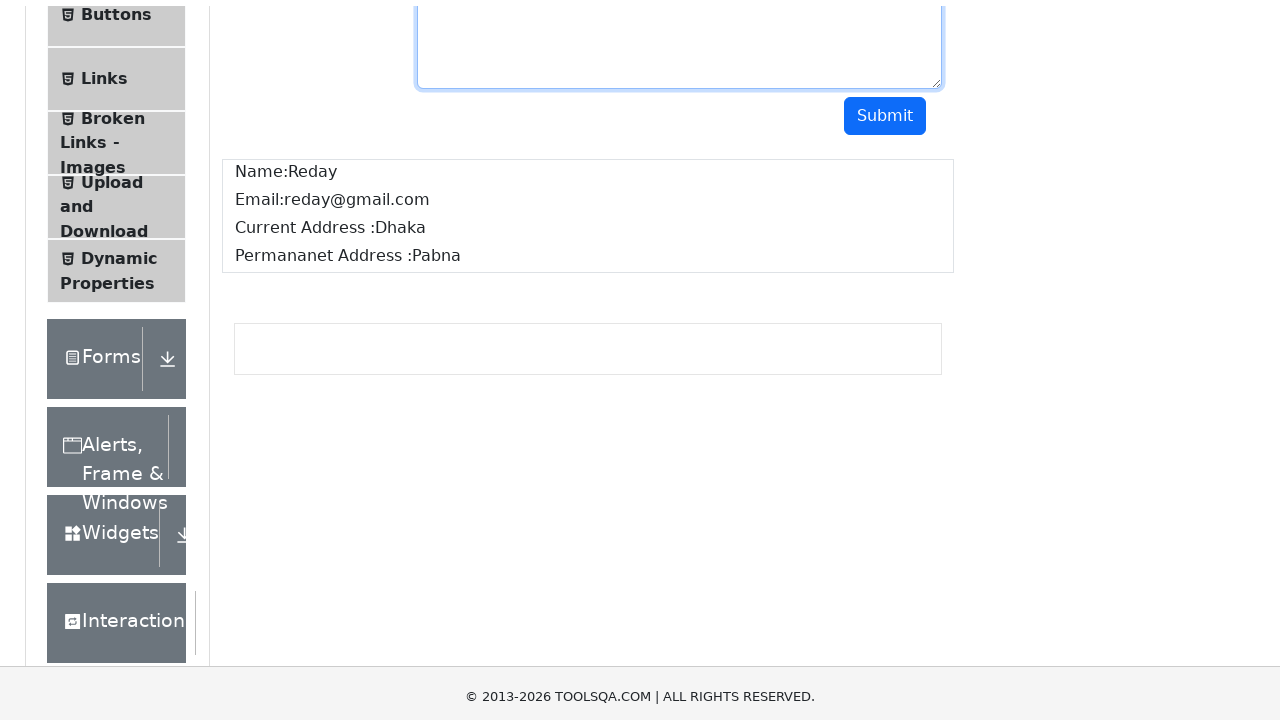

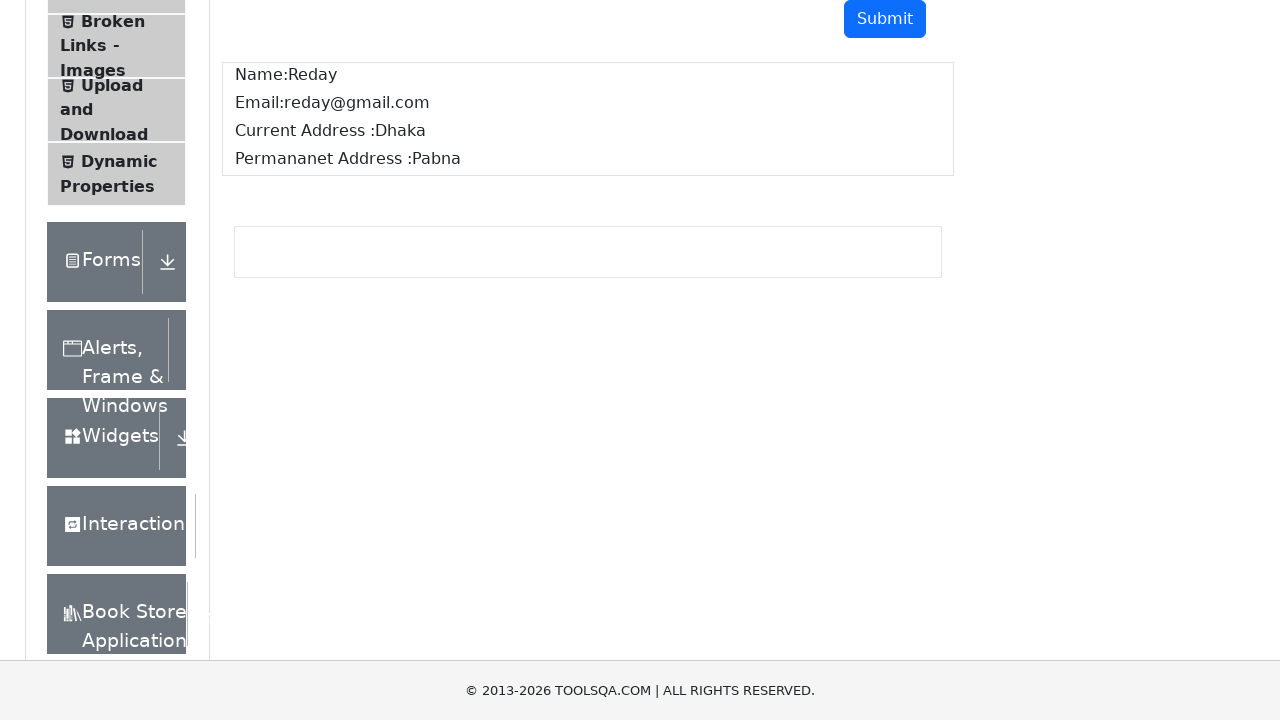